Tests successful contact form submission by navigating to contact page, filling all required fields (forename, email, message), submitting the form, and verifying success message appears.

Starting URL: https://jupiter.cloud.planittesting.com/#/home

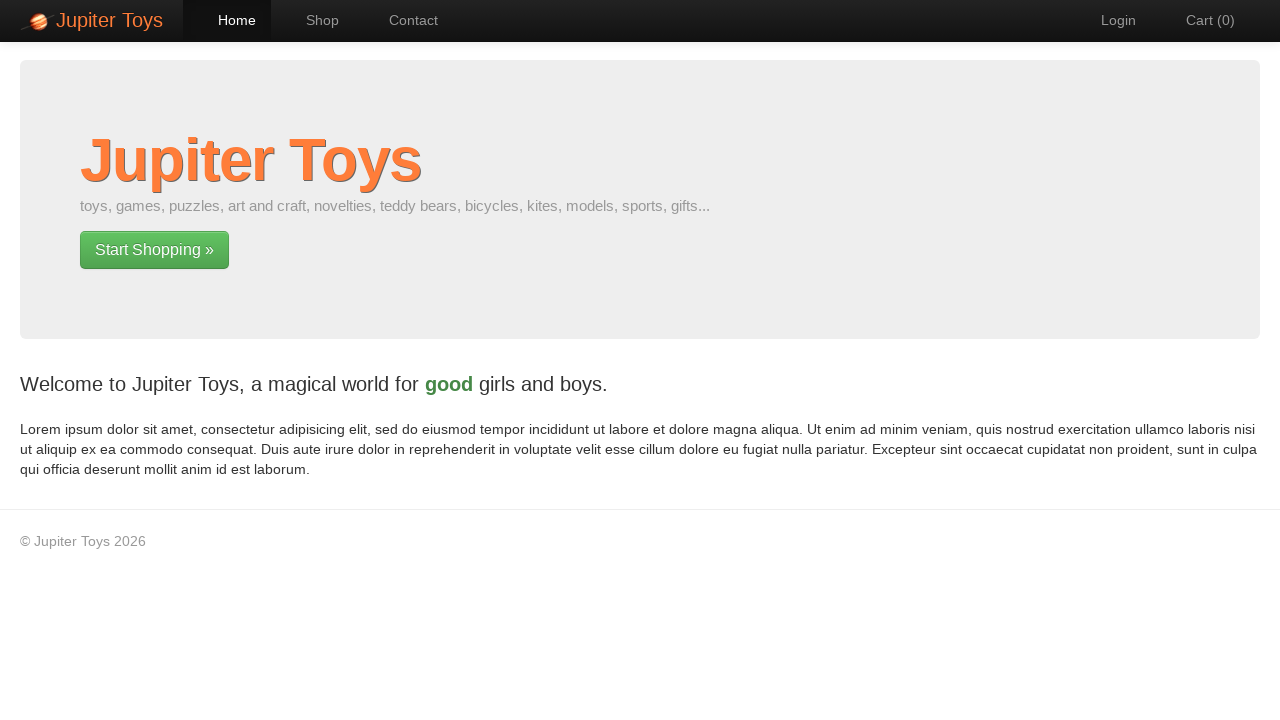

Clicked Contact link to navigate to contact page at (404, 20) on a:has-text('Contact')
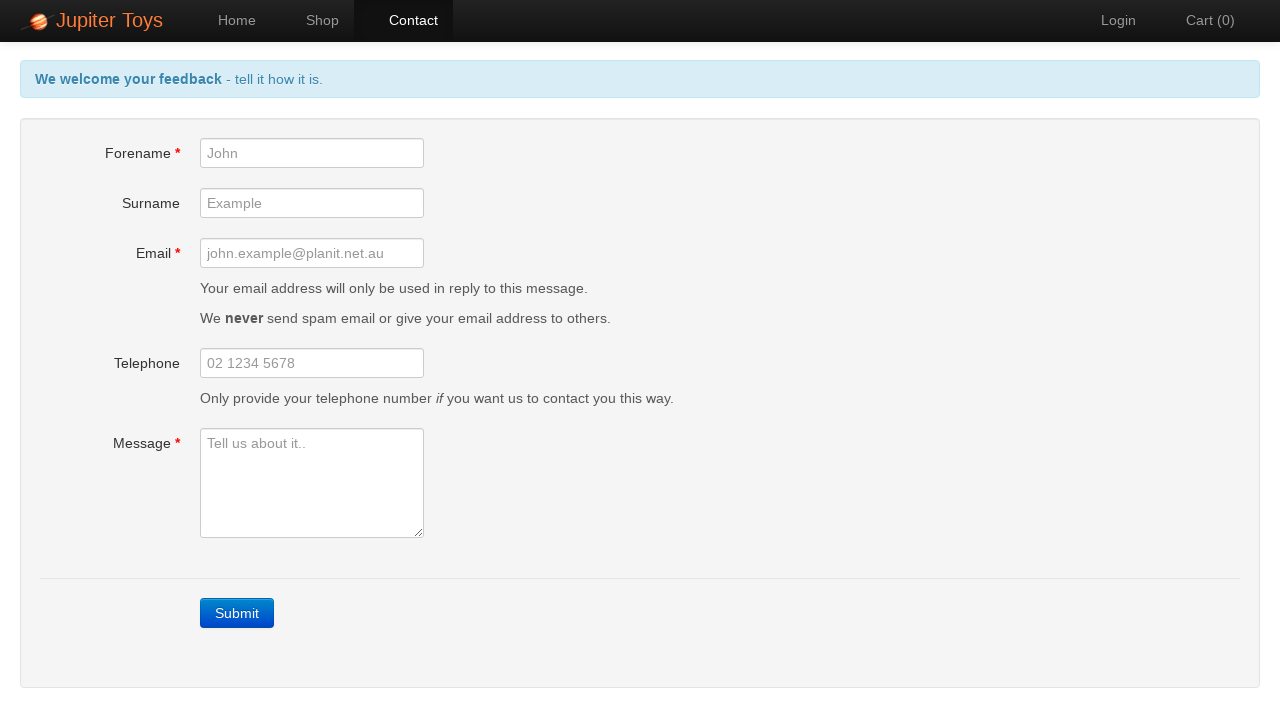

Forename field loaded and is ready
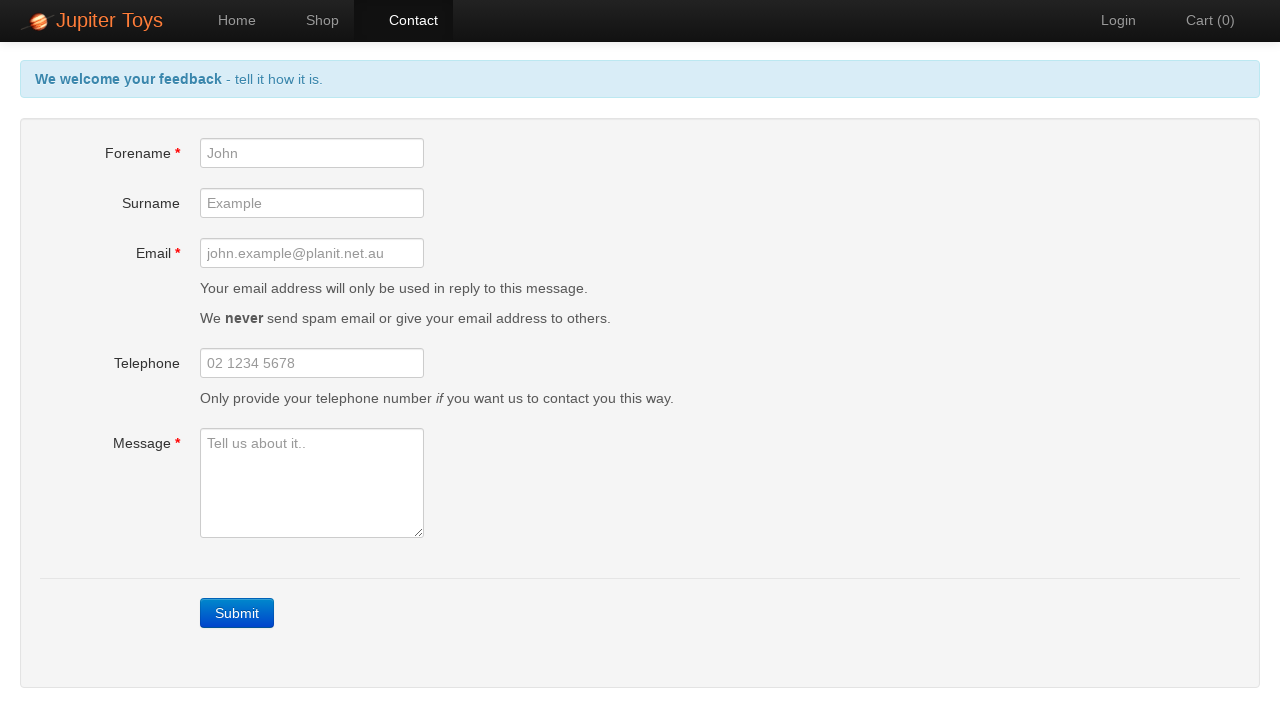

Filled forename field with 'Mark' on #forename
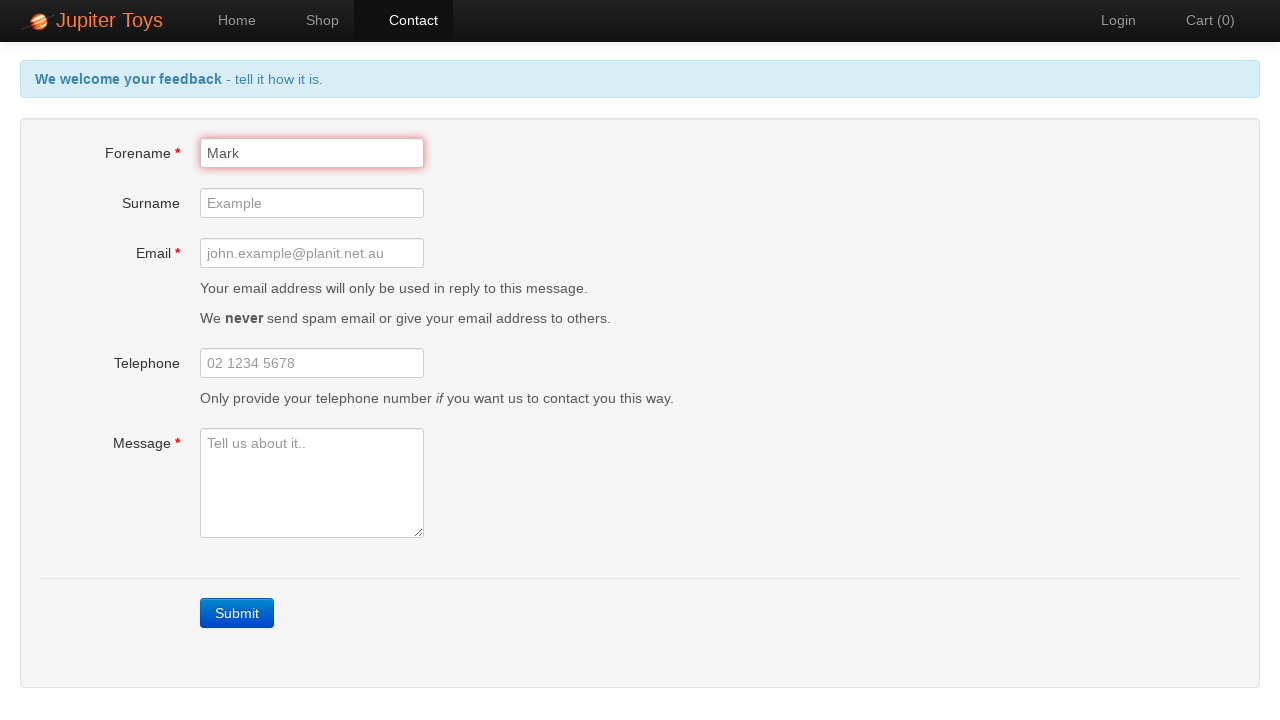

Filled email field with 'Mark@gmail.com' on #email
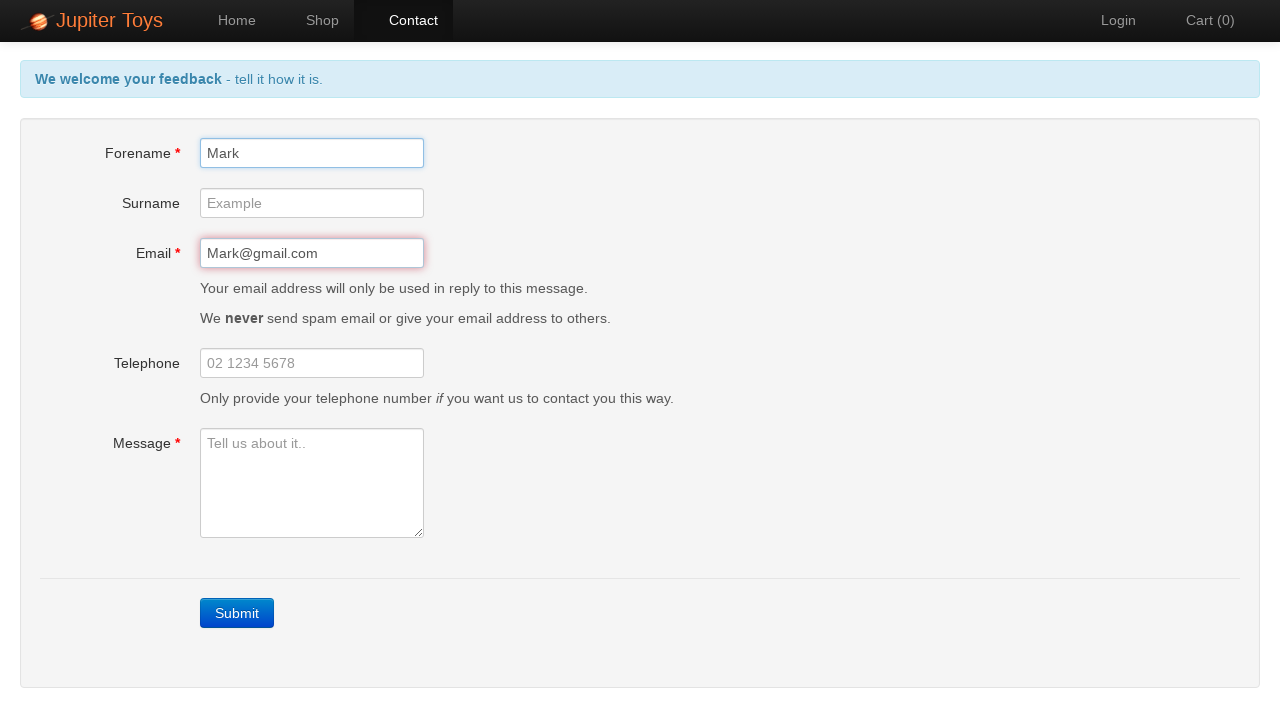

Filled message field with 'Hello World' on #message
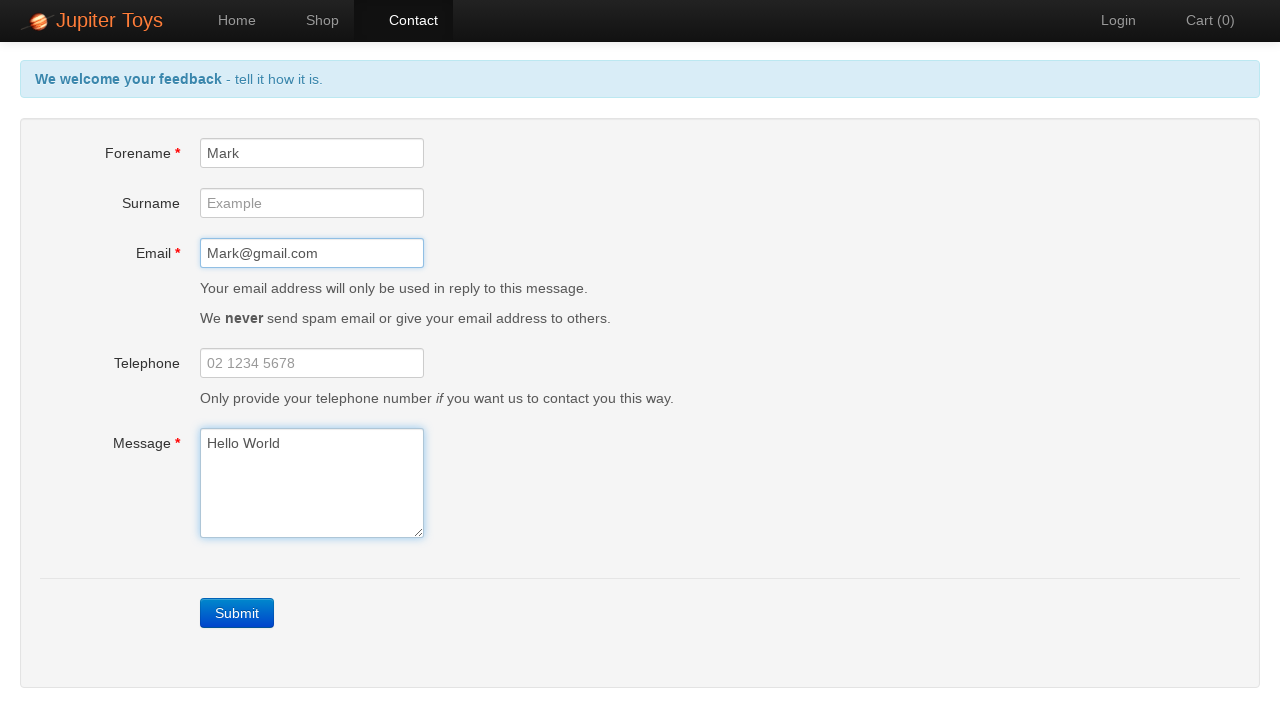

Clicked Submit button to submit contact form at (237, 613) on a:has-text('Submit')
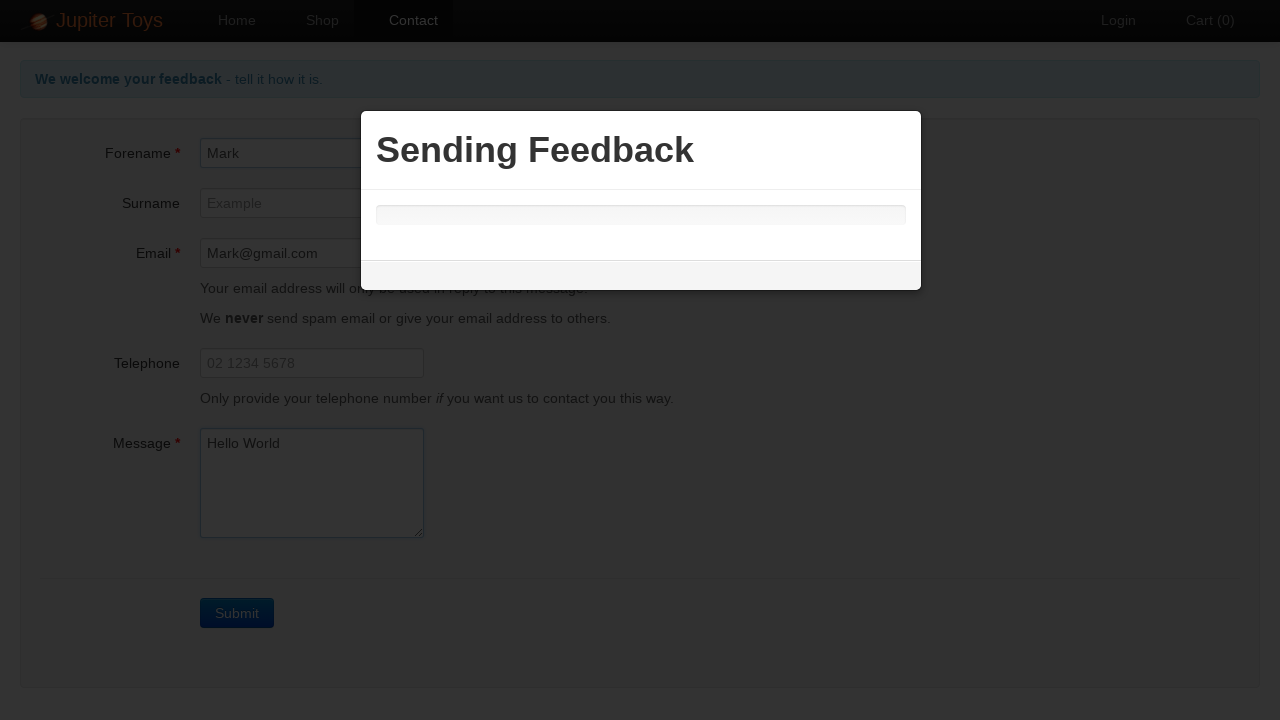

Success message appeared confirming form submission
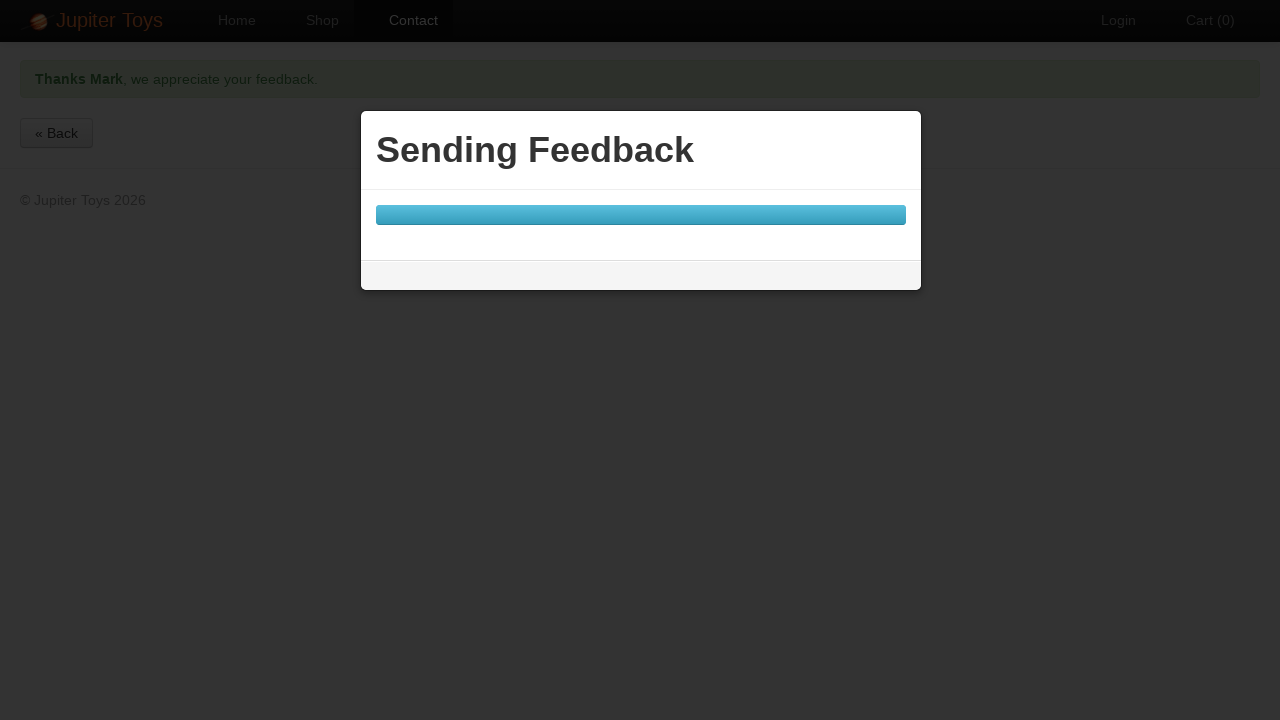

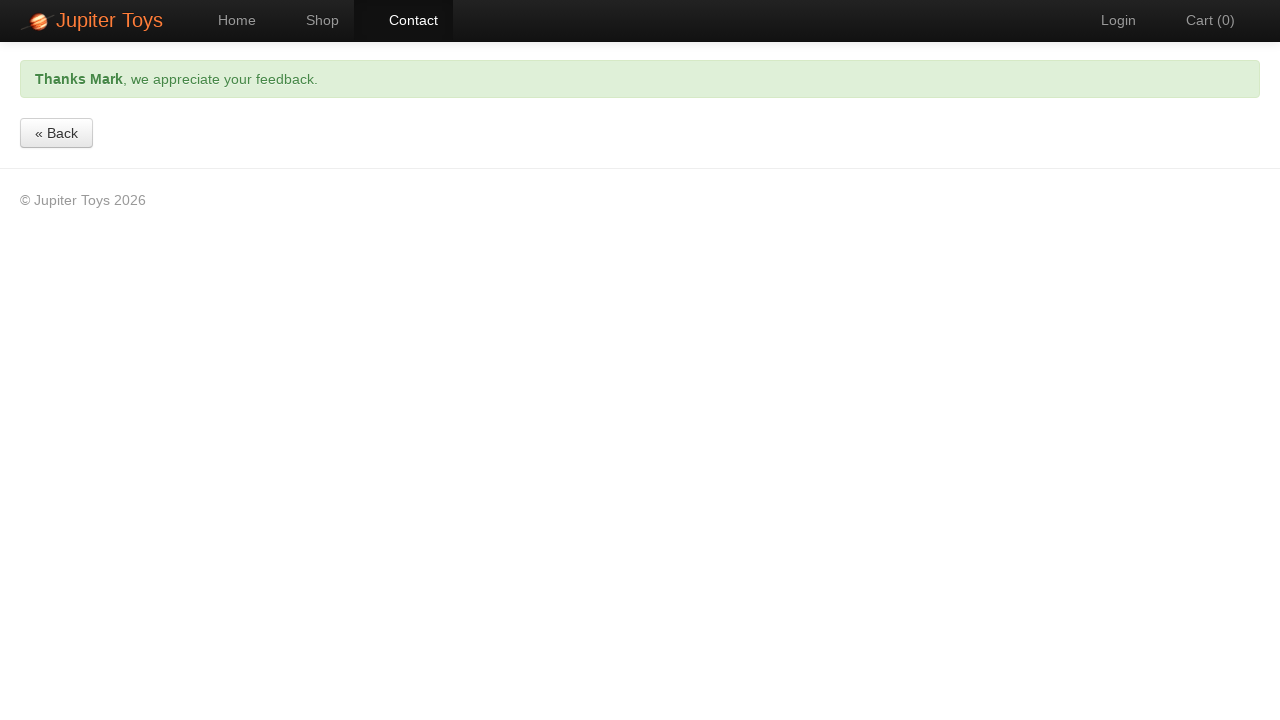